Tests different button click interactions including double-click, right-click, and regular click

Starting URL: https://demoqa.com/buttons

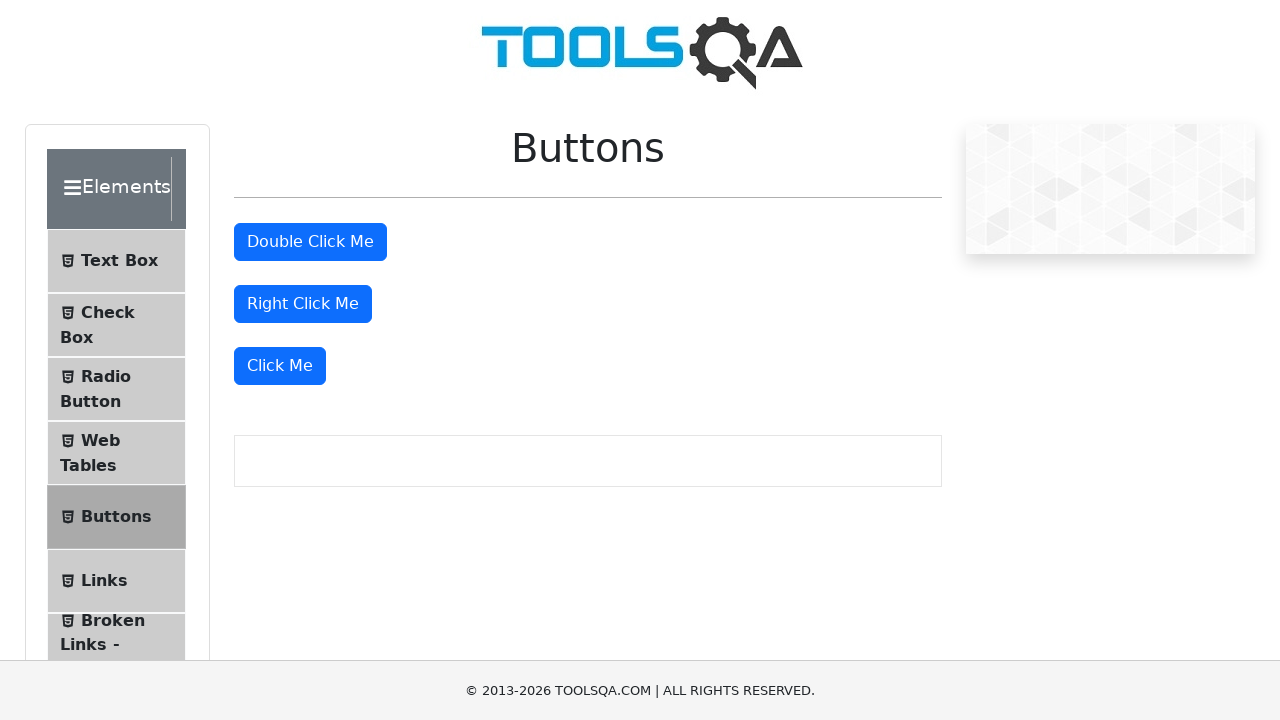

Double-clicked the double click button at (310, 242) on #doubleClickBtn
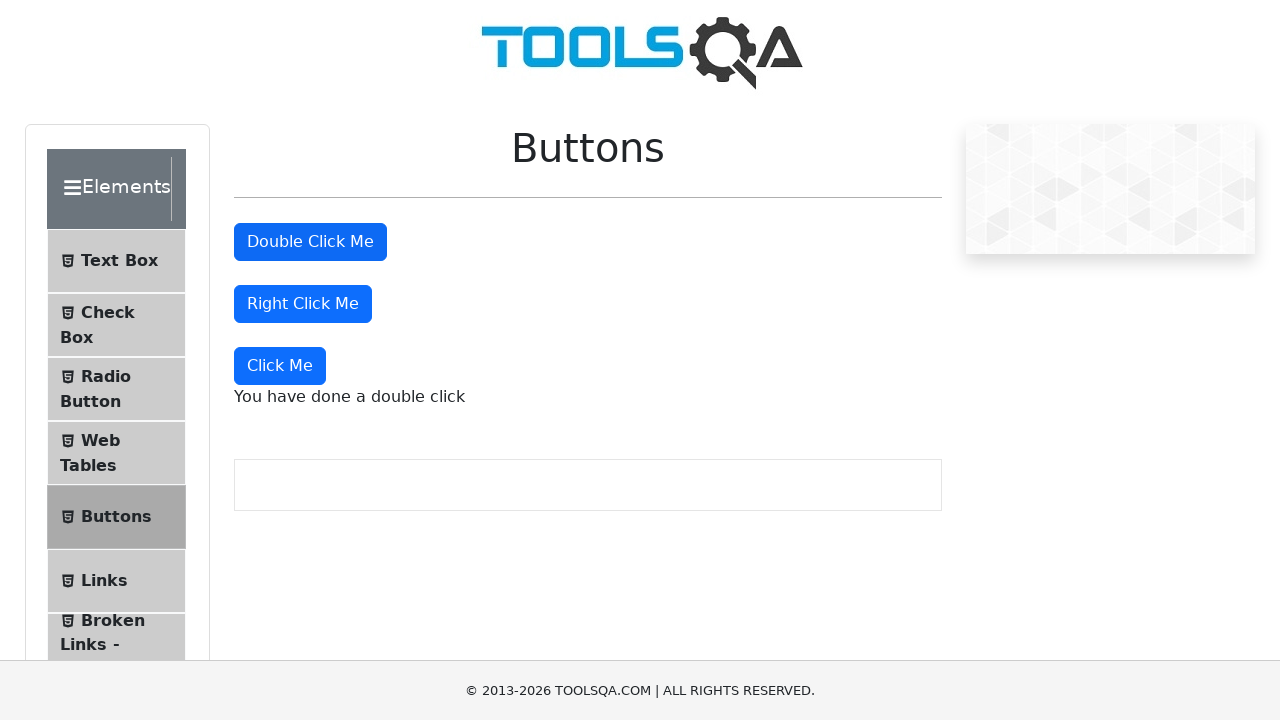

Right-clicked the right click button at (303, 304) on #rightClickBtn
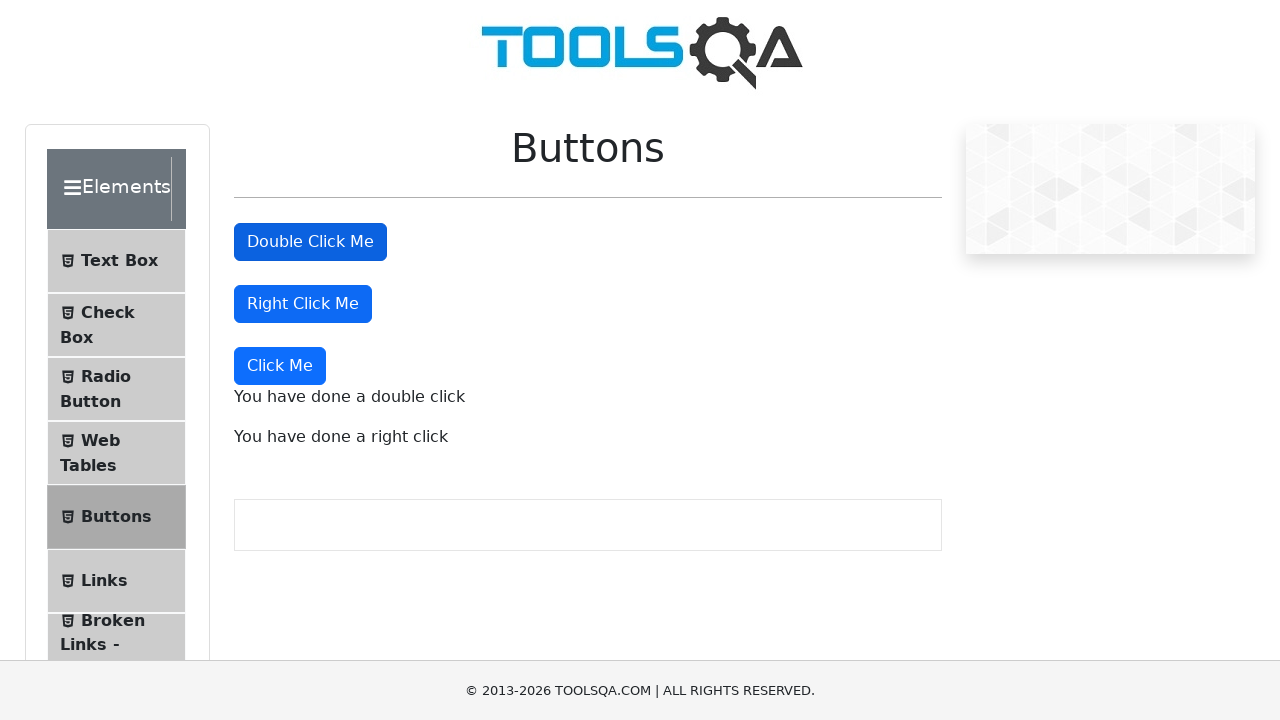

Clicked the dynamic 'Click Me' button at (280, 366) on .btn-primary >> nth=2
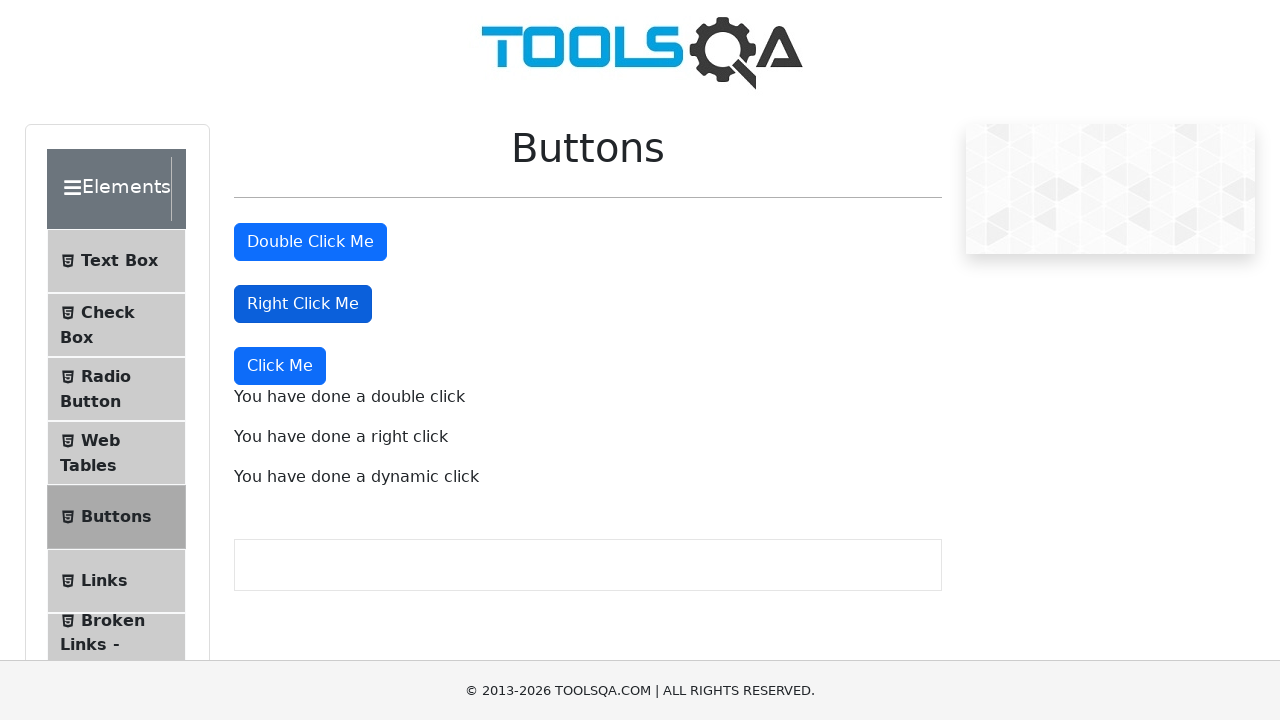

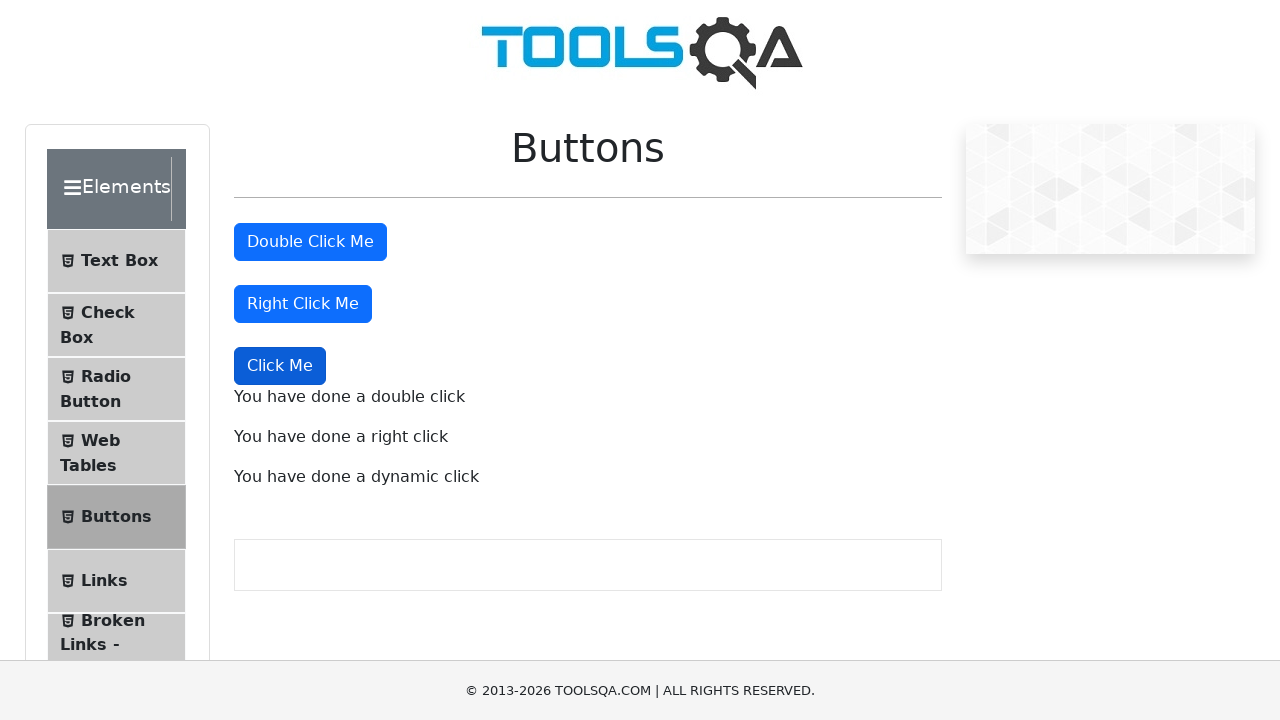